Tests the sortable grid view functionality on DemoQA by navigating to the Interactions section, opening Sortable, switching to Grid view, and performing drag-and-drop operations to reorder grid elements.

Starting URL: https://demoqa.com/

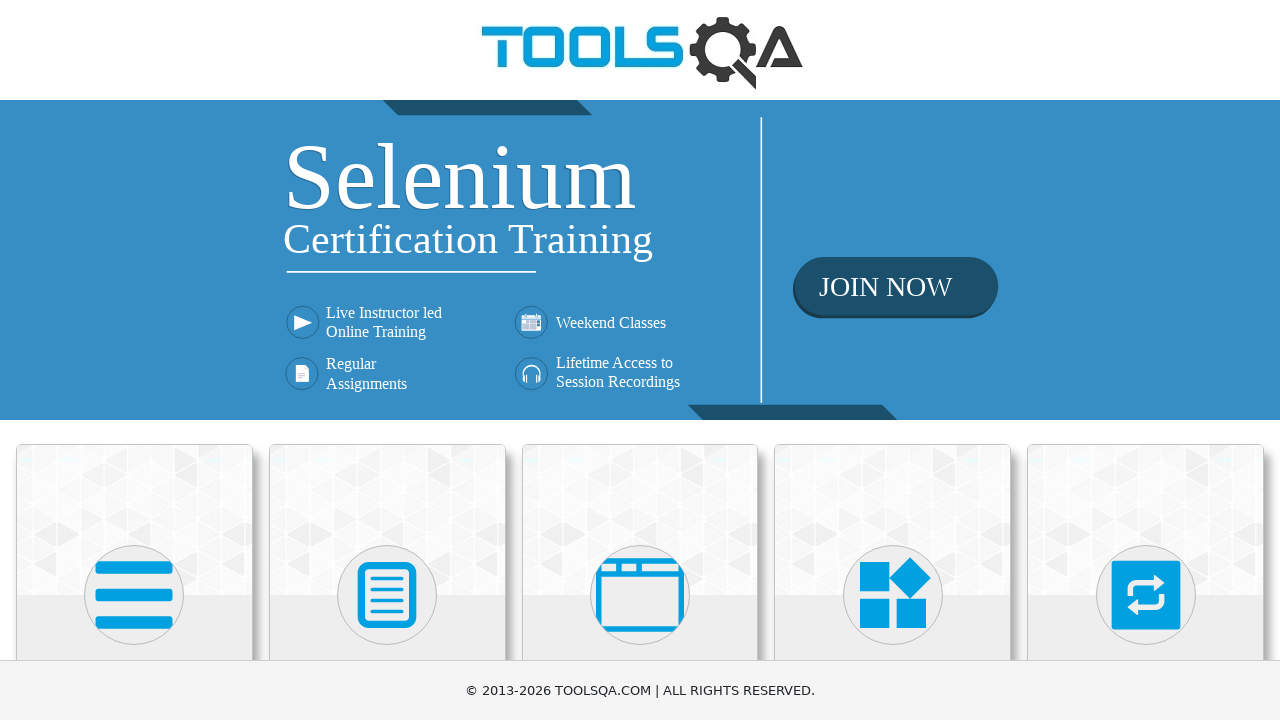

Scrolled down 400px to view Interactions section
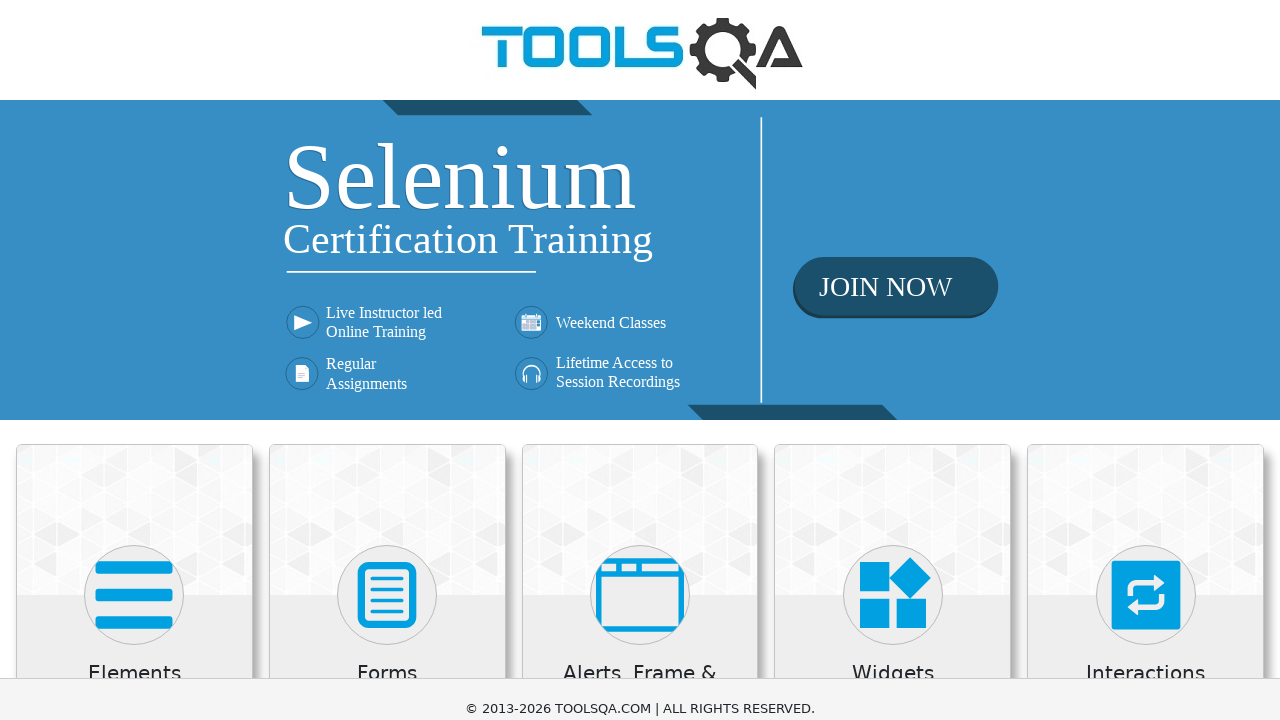

Clicked on Interactions card at (1146, 273) on xpath=//h5[text()='Interactions']
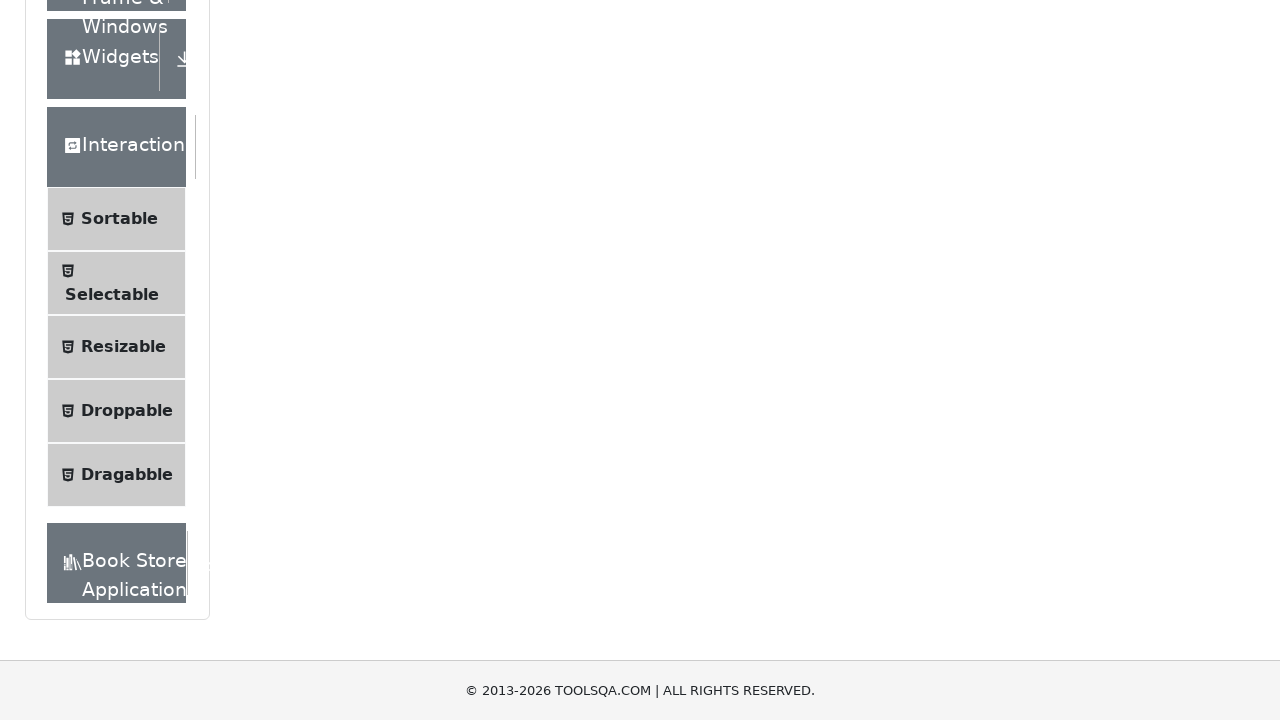

Scrolled down 400px after clicking Interactions
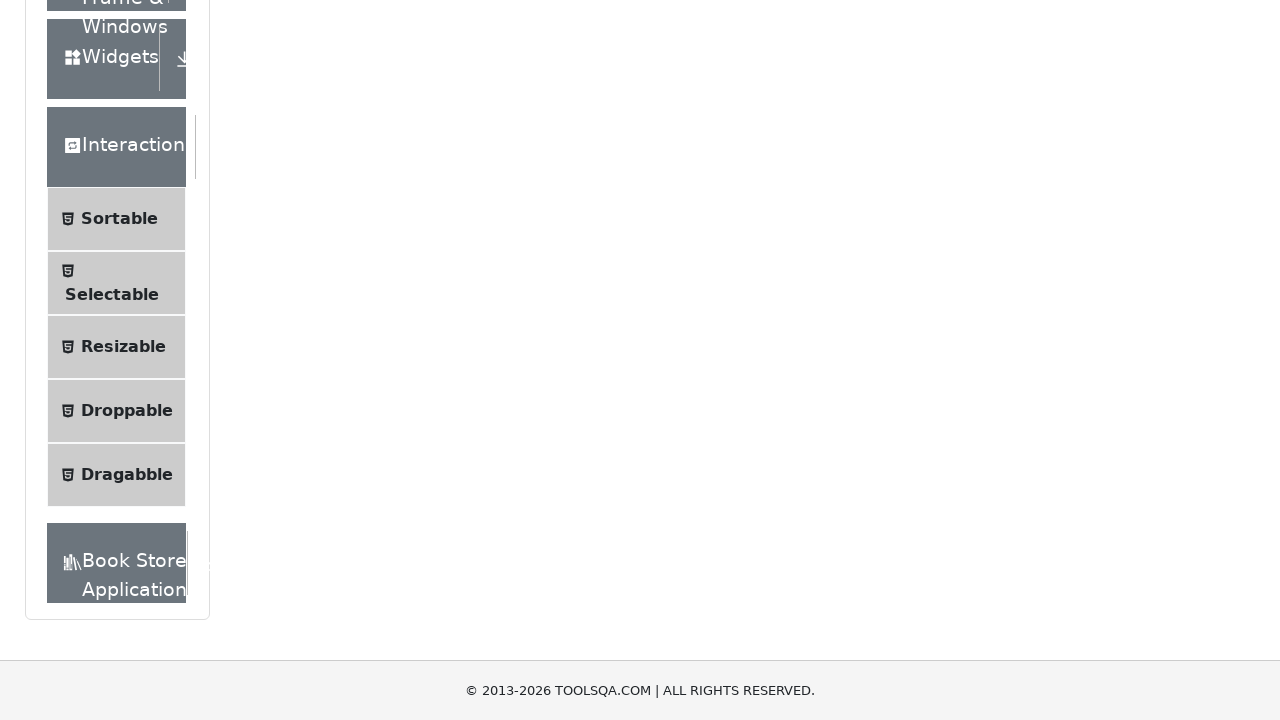

Clicked on Sortable menu option at (119, 219) on xpath=//span[text()='Sortable']
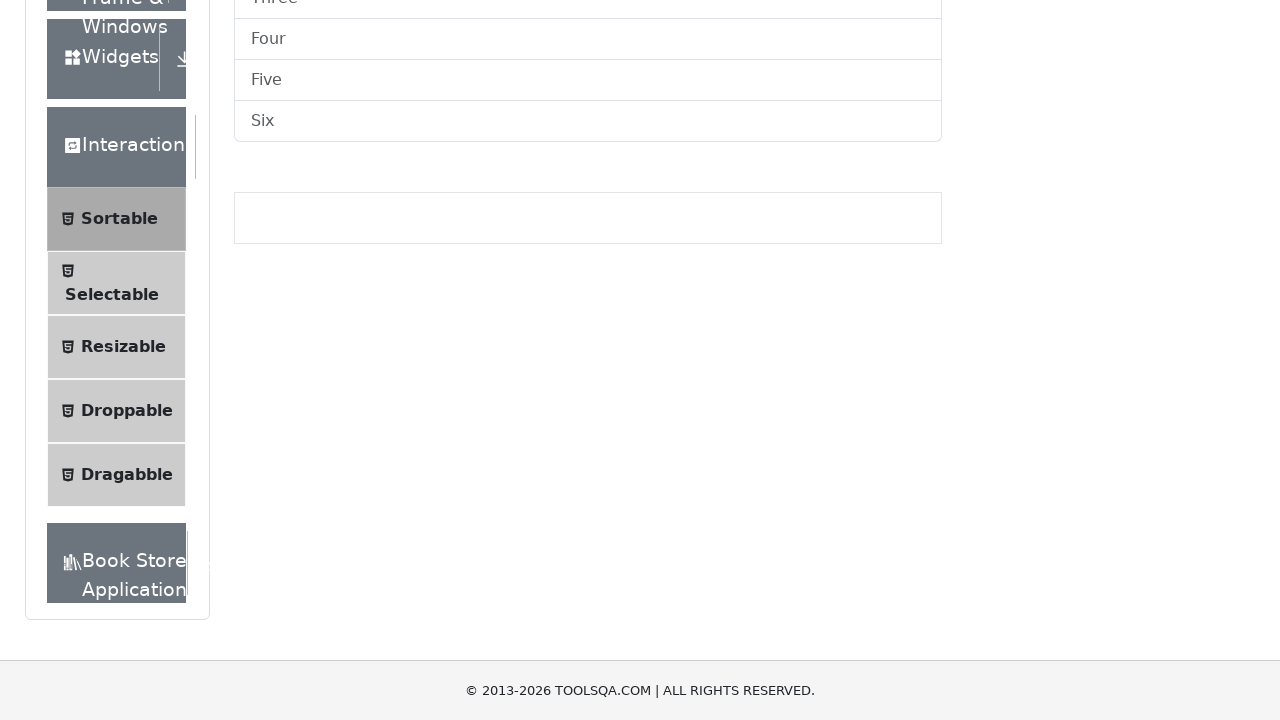

Clicked on Grid tab to switch to grid view at (328, 244) on #demo-tab-grid
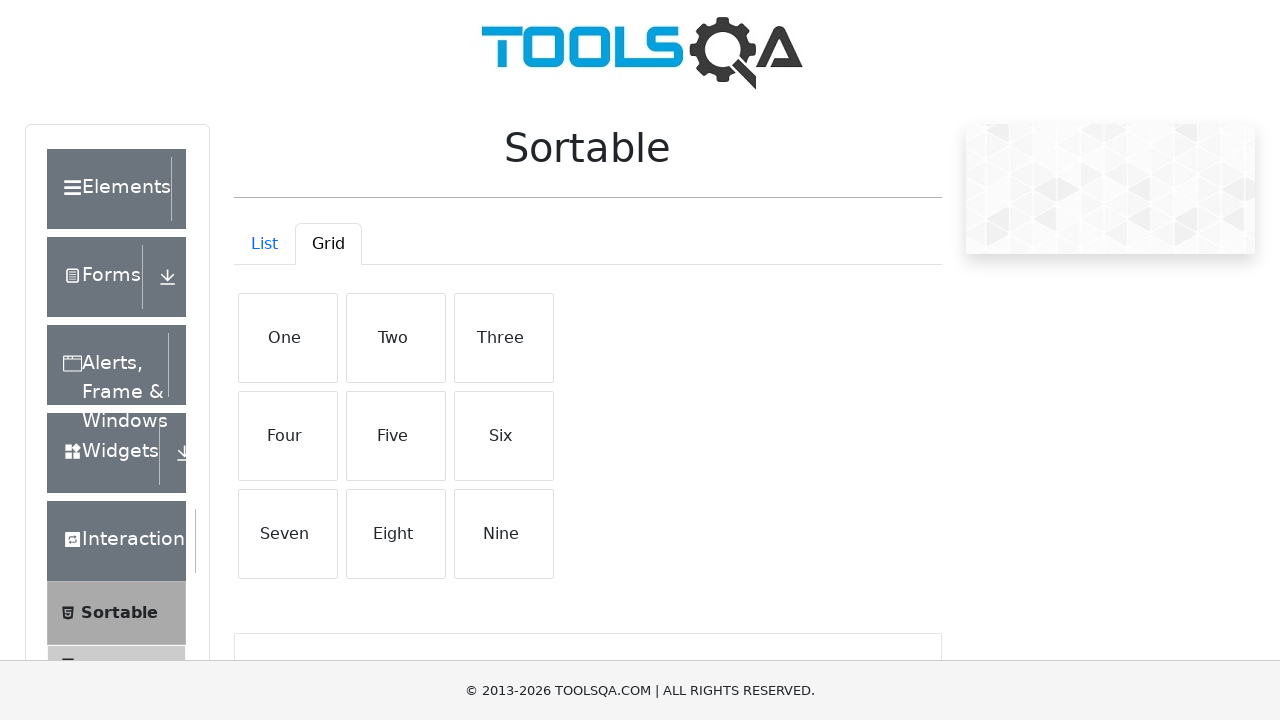

Grid items loaded and visible
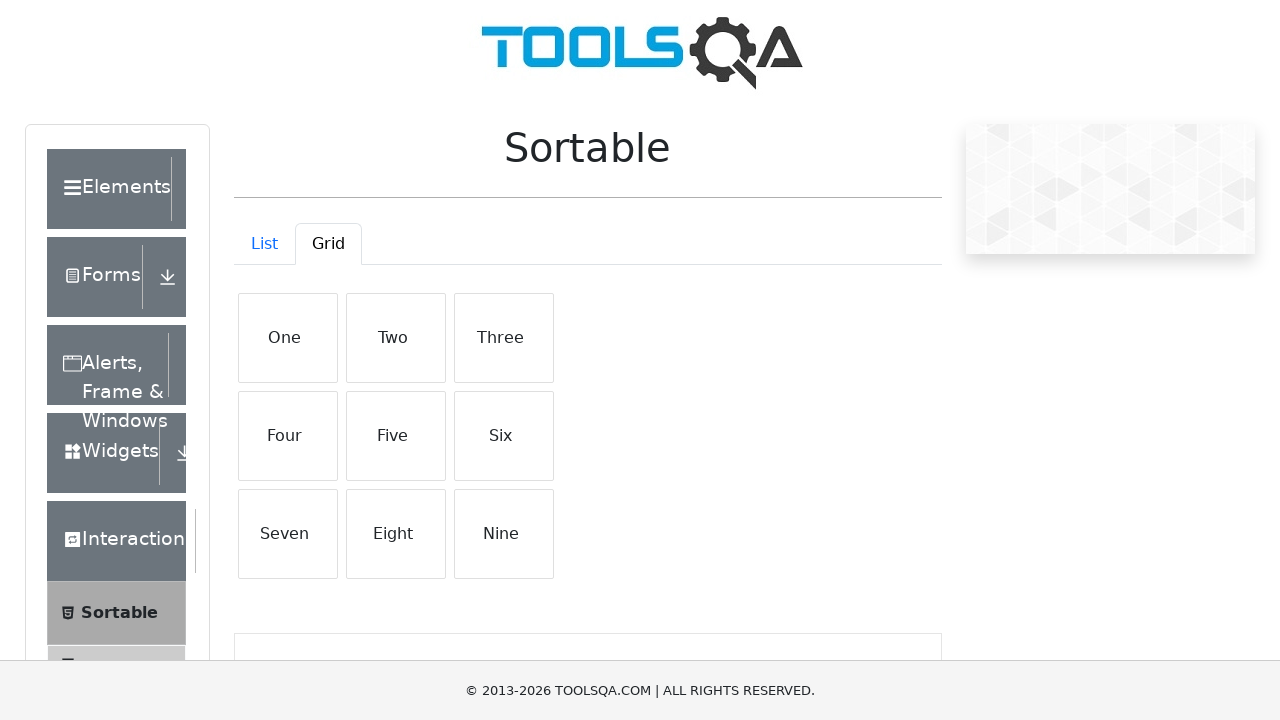

Located 9 grid items for drag-and-drop operations
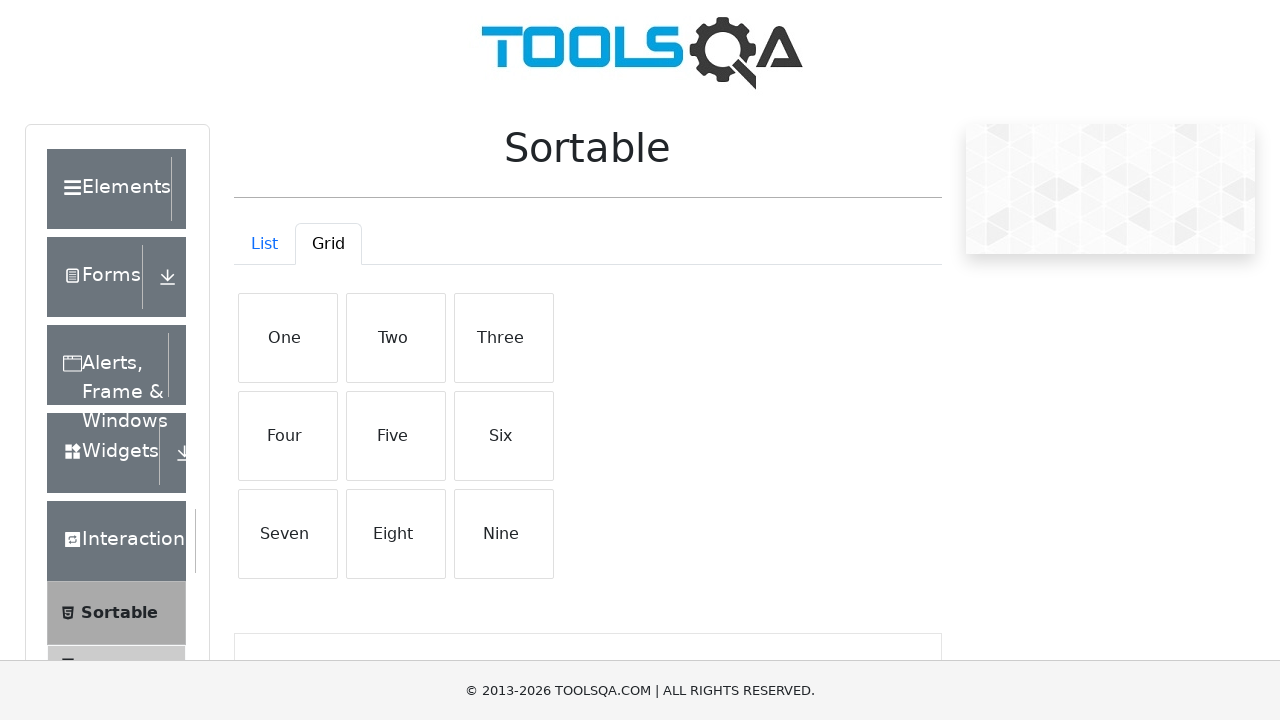

Dragged grid item 0 to position 1 at (396, 338)
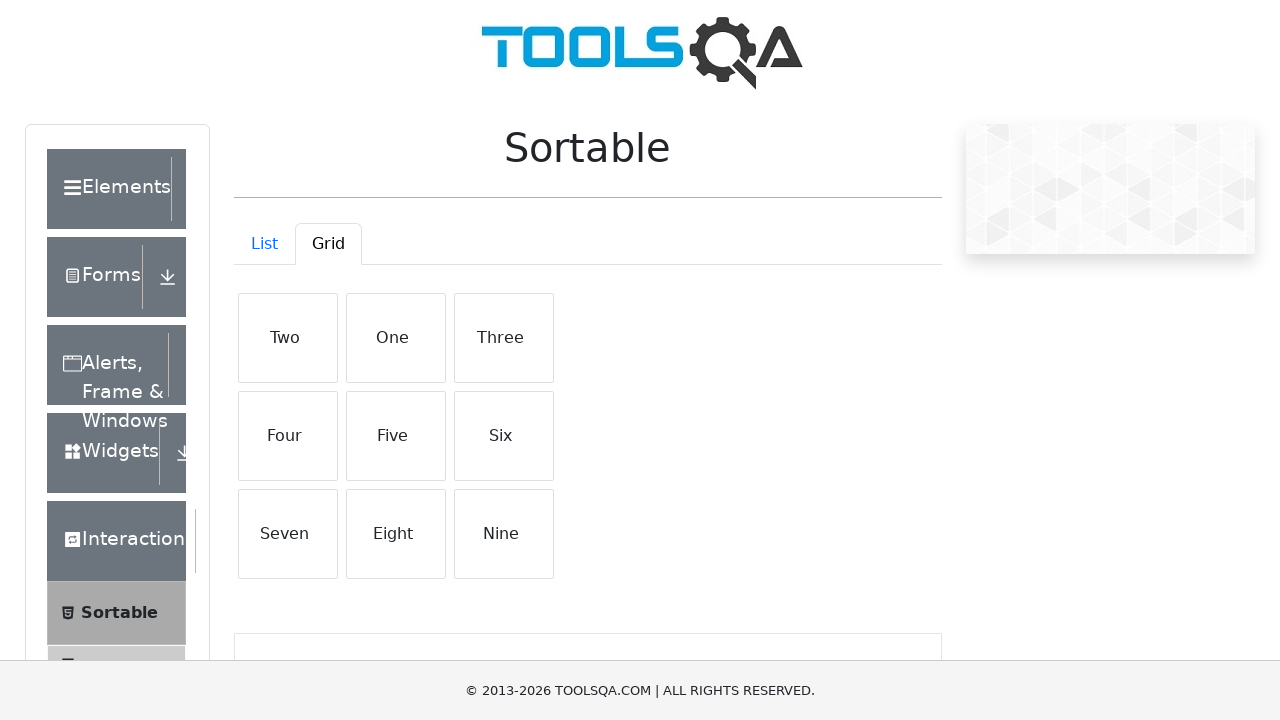

Dragged grid item 1 to position 2 at (504, 338)
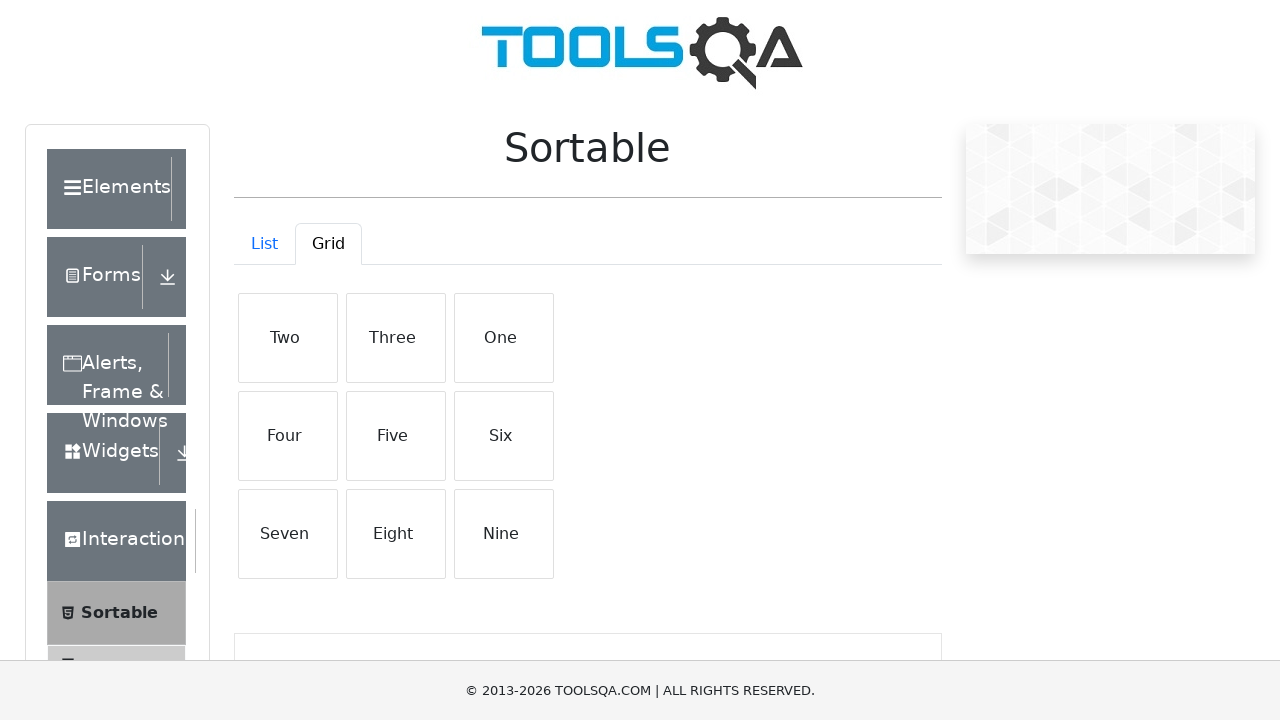

Dragged grid item 2 to position 3 at (288, 436)
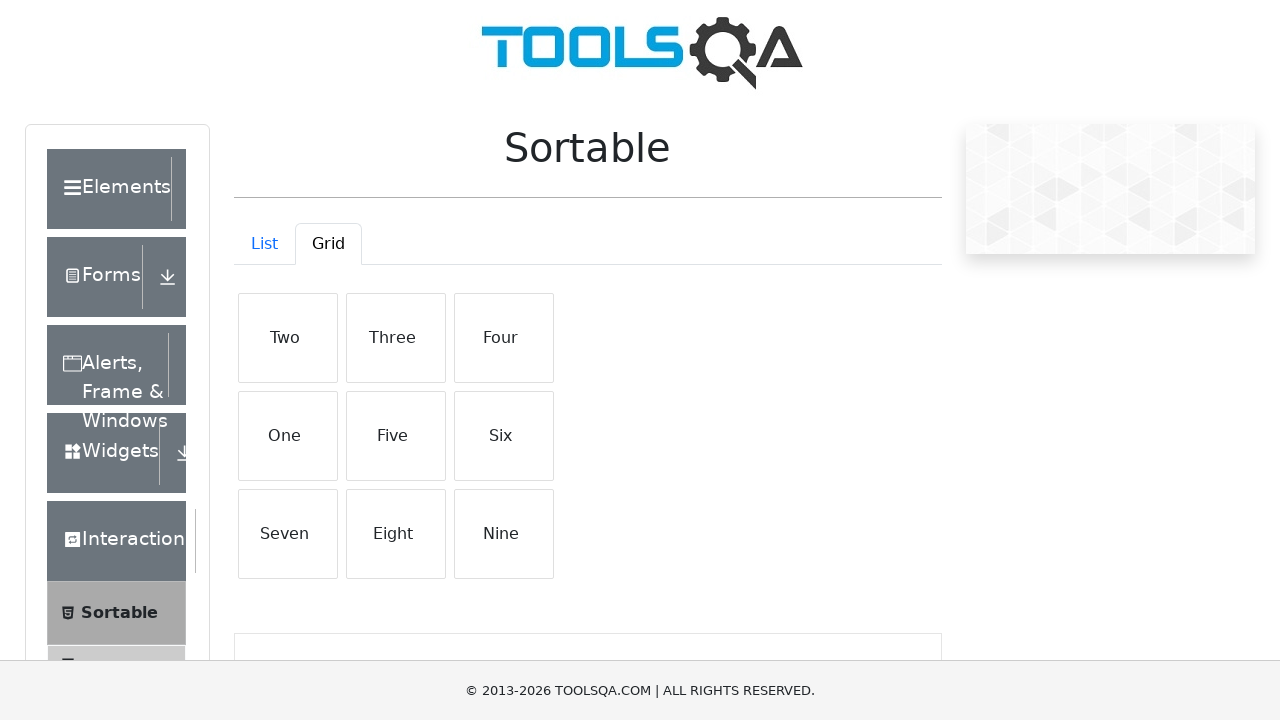

Dragged grid item 3 to position 4 at (396, 436)
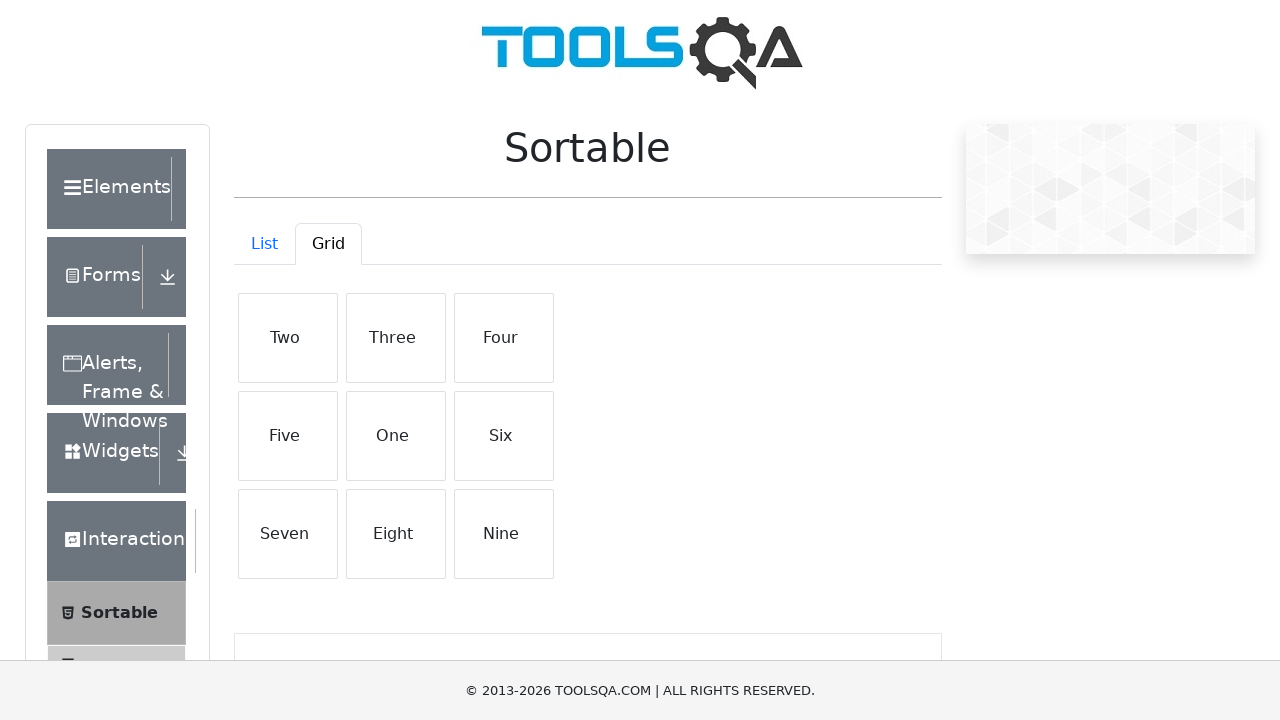

Dragged grid item 4 to position 5 at (504, 436)
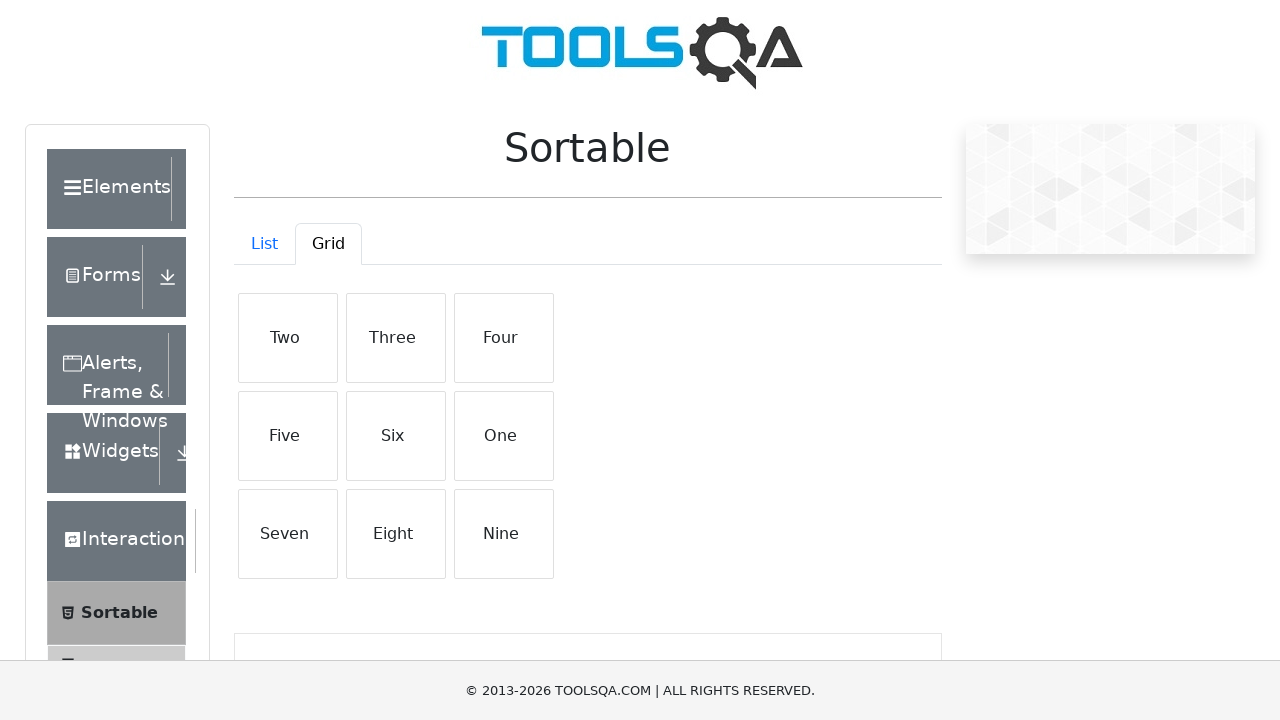

Dragged grid item 5 to position 6 at (288, 534)
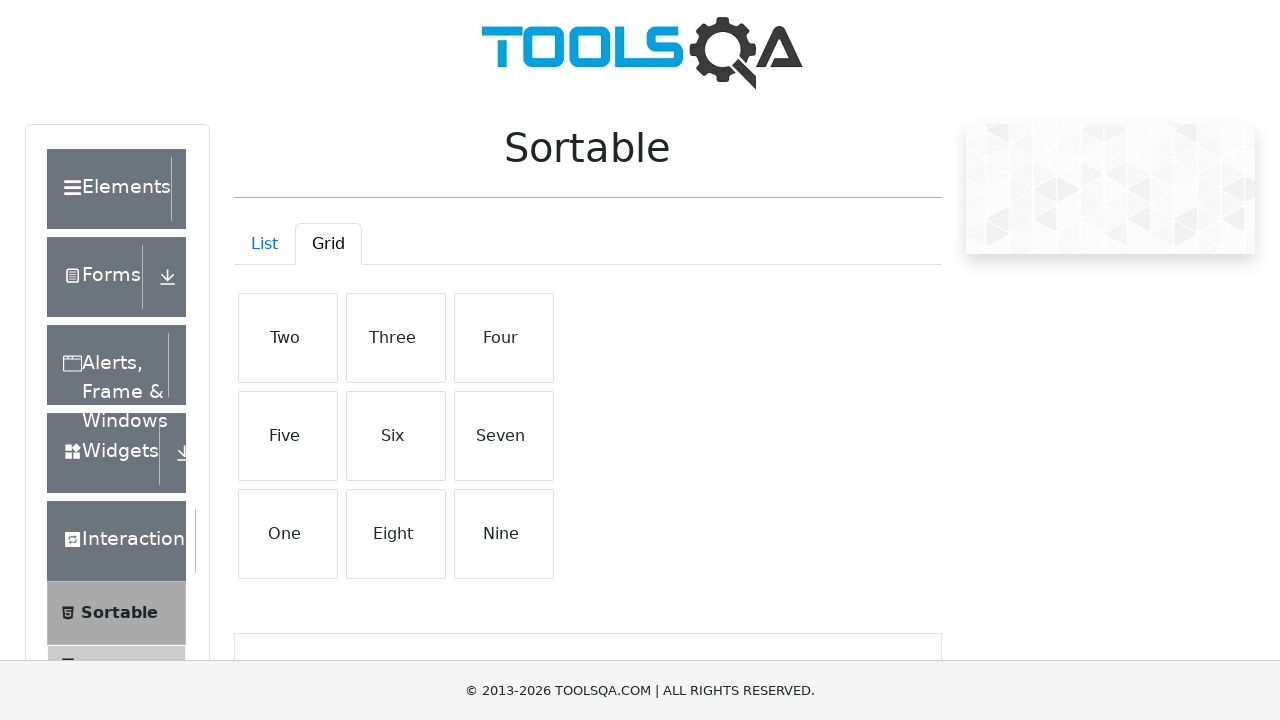

Dragged grid item 6 to position 7 at (396, 534)
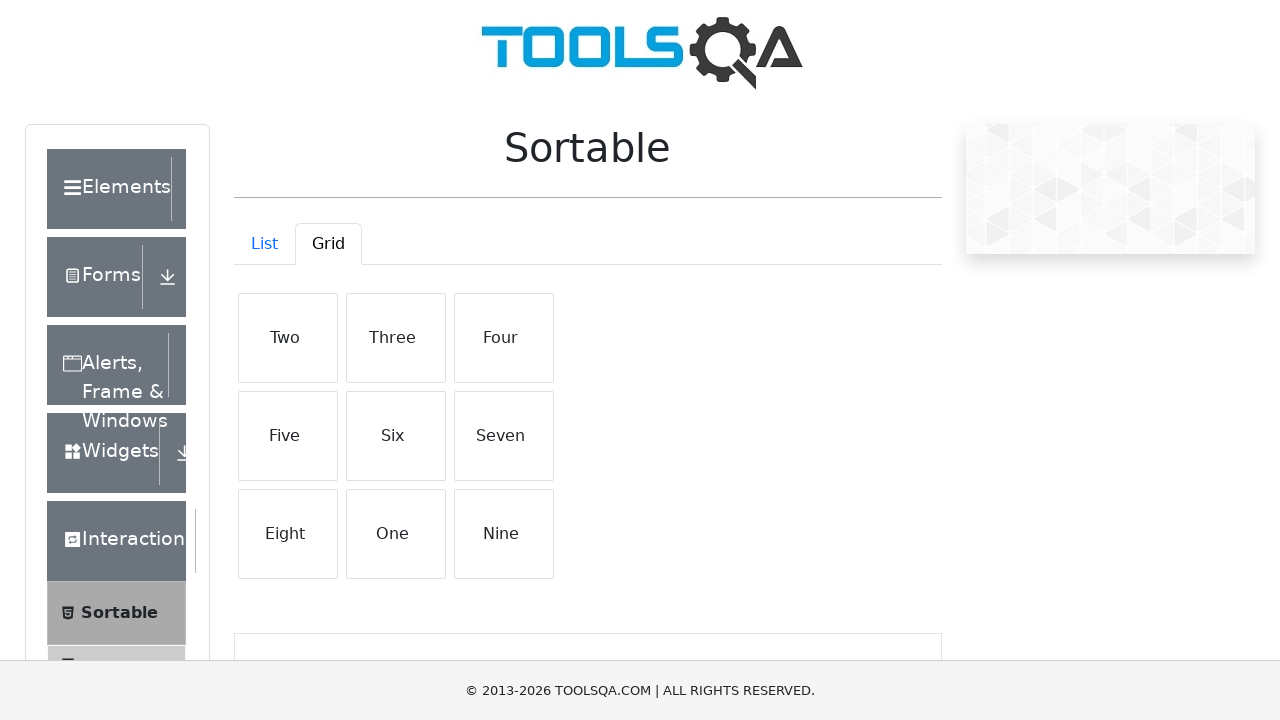

Dragged grid item 7 to position 8 at (504, 534)
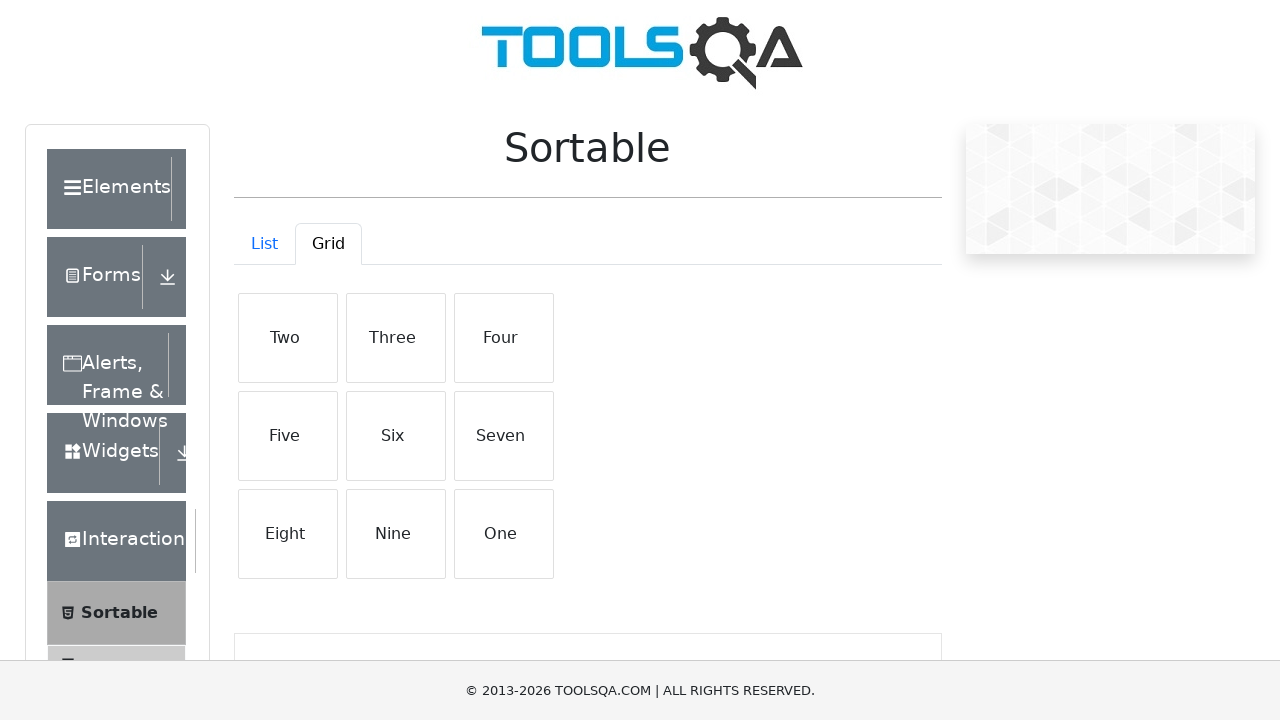

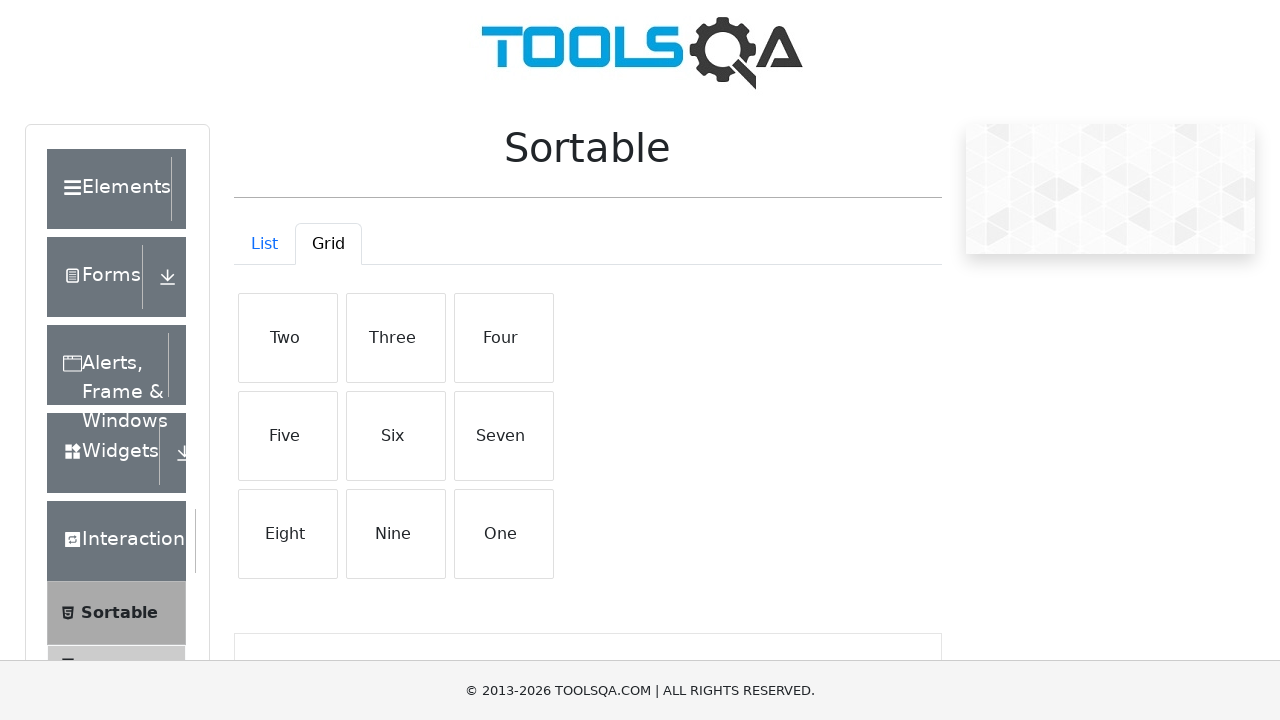